Tests a registration form by navigating to the Register Page, filling in all form fields (username, email, gender, hobbies, interests, country, date of birth, bio, rating, newsletter, and feature toggle), submitting the form, and verifying the displayed results match the input data.

Starting URL: https://material.playwrightvn.com/

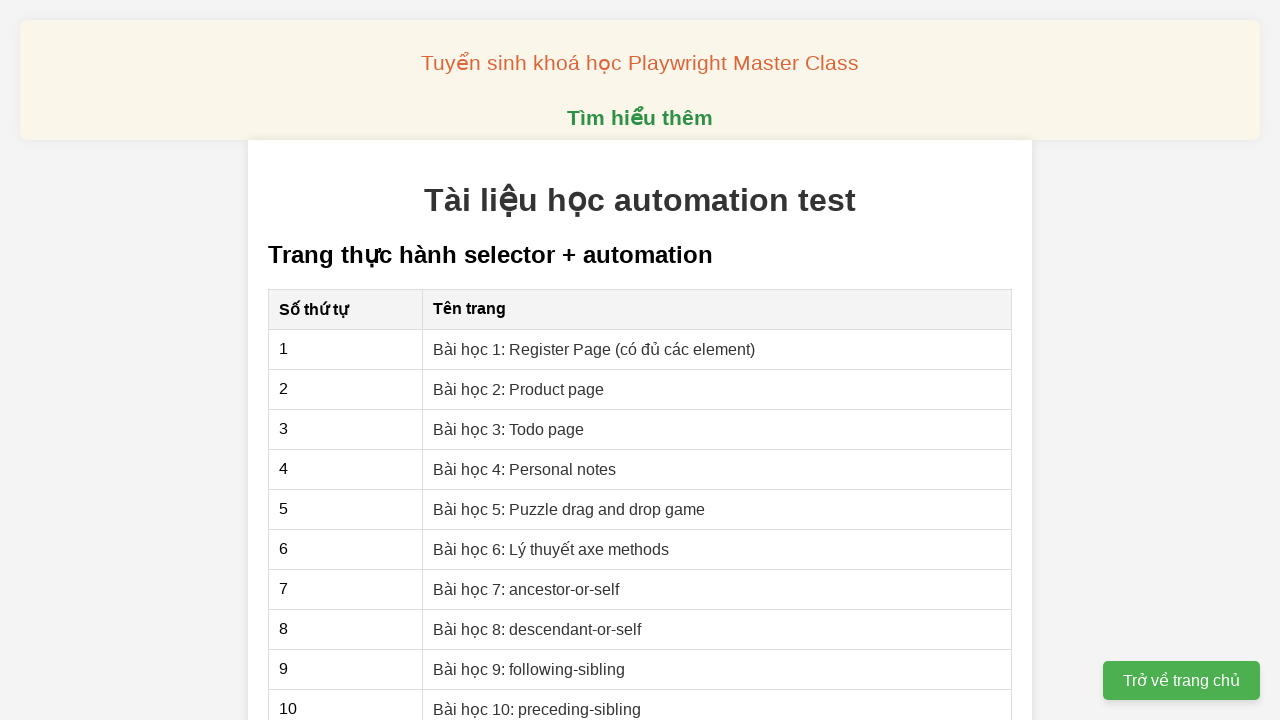

Clicked on 'Bài học 1: Register Page' link to navigate to registration form at (594, 349) on internal:role=link[name="Bài học 1: Register Page"i]
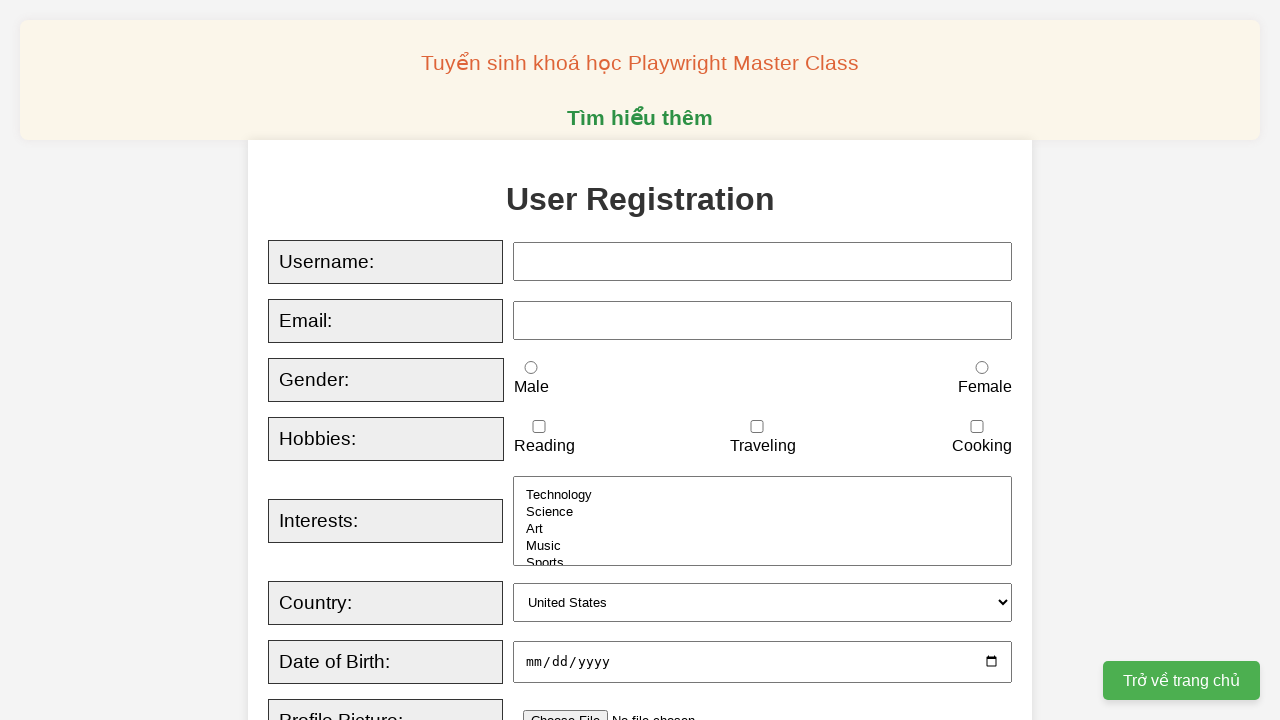

Filled username field with 'TestUser2024' on xpath=//input[@id="username"]
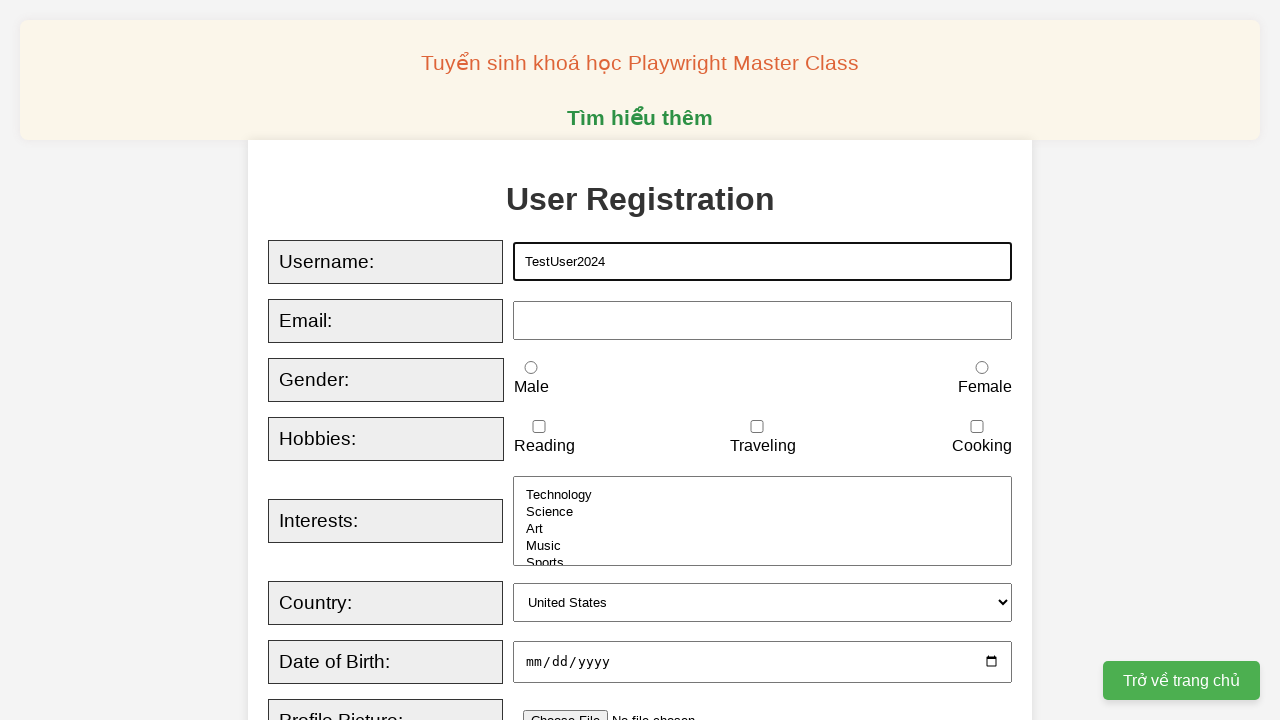

Filled email field with 'testuser2024@example.com' on xpath=//input[@id="email"]
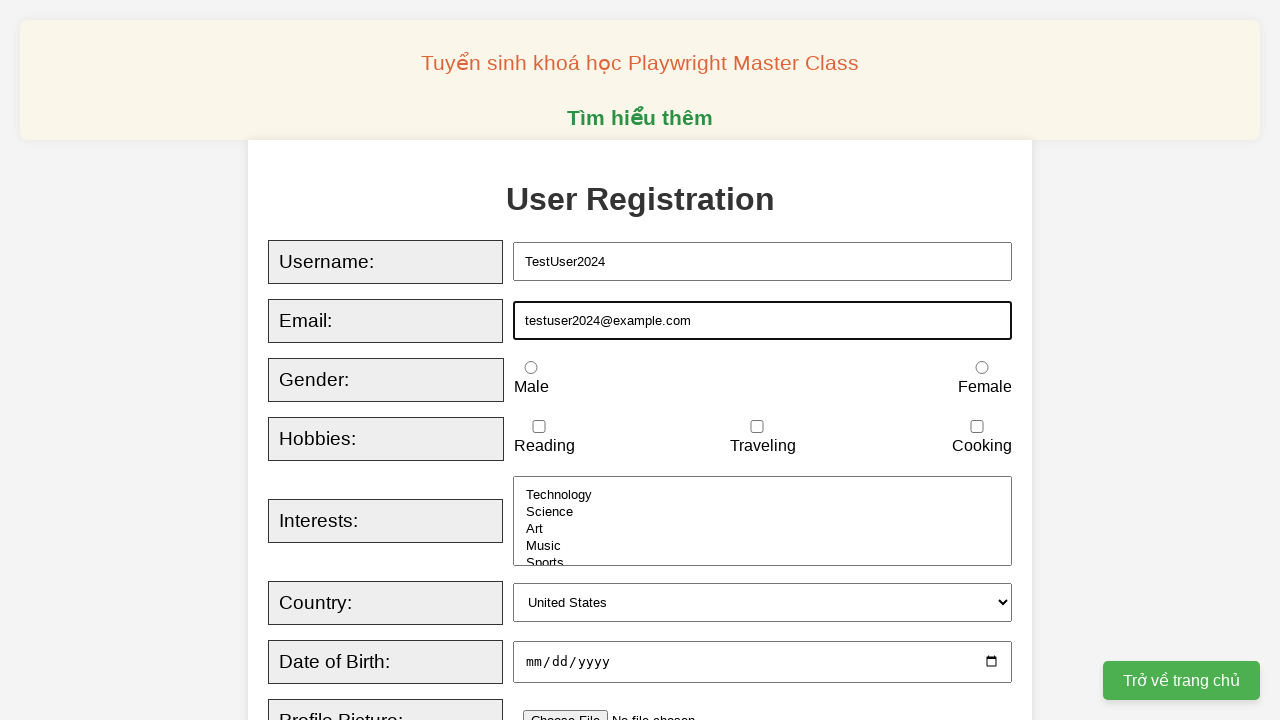

Selected 'female' gender option at (982, 368) on xpath=//input[@id="female"]
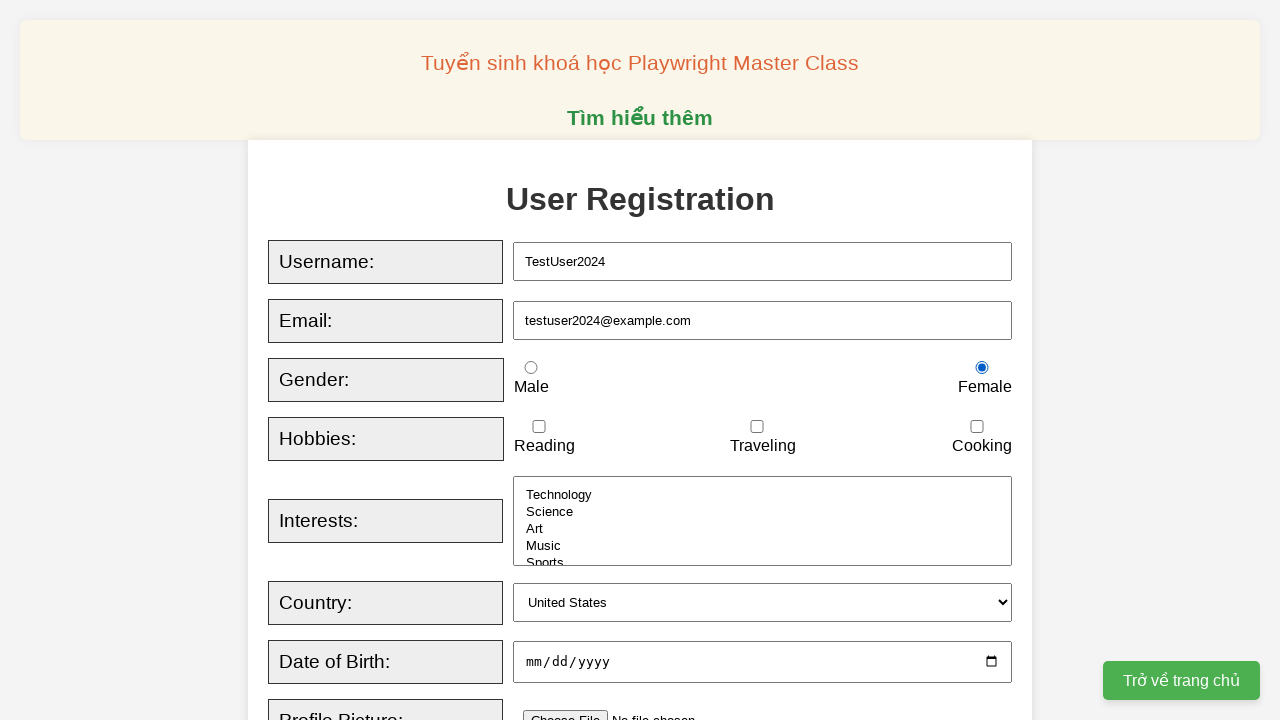

Checked 'reading' hobby checkbox at (539, 427) on xpath=//input[@id="reading"]
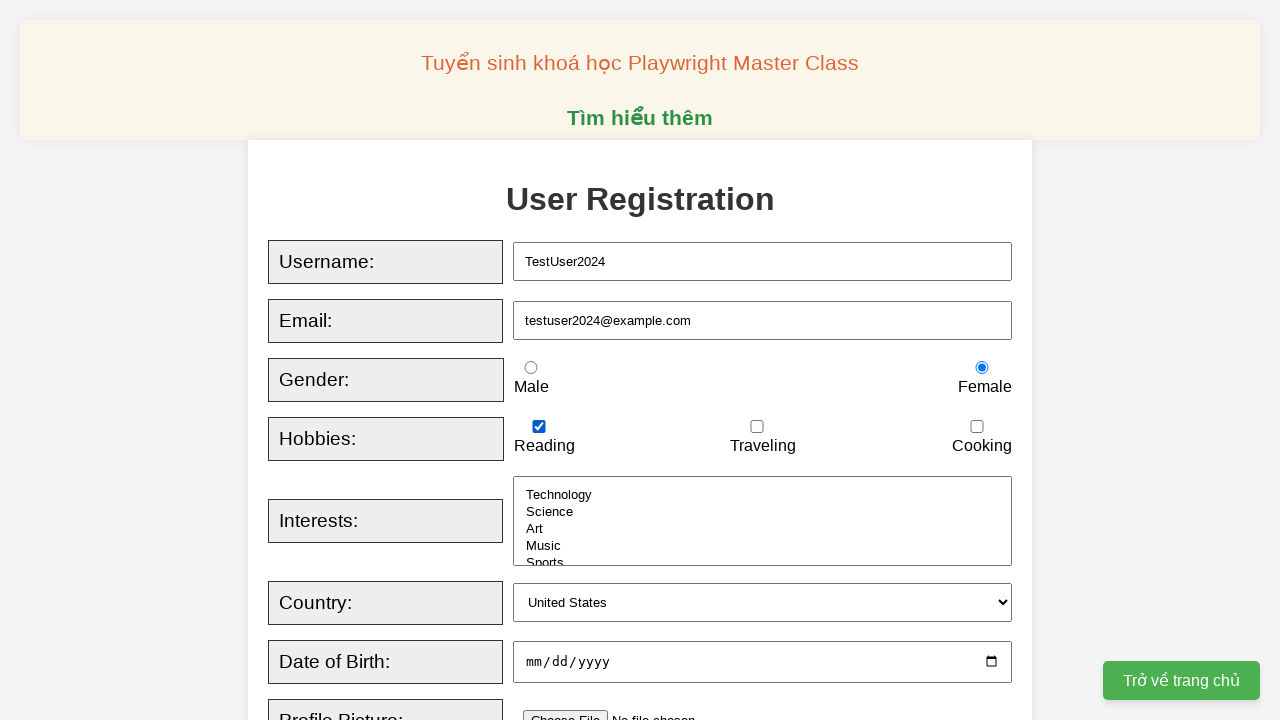

Checked 'traveling' hobby checkbox at (757, 427) on xpath=//input[@id="traveling"]
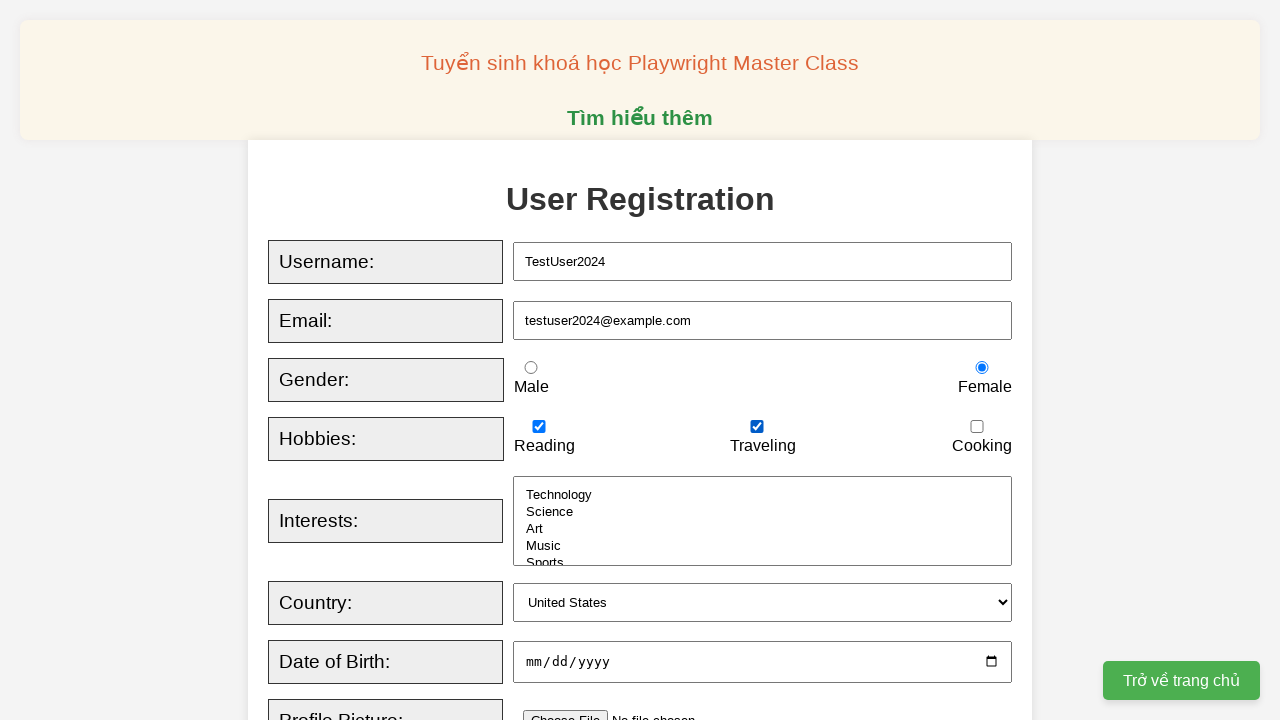

Checked 'cooking' hobby checkbox at (977, 427) on xpath=//input[@id="cooking"]
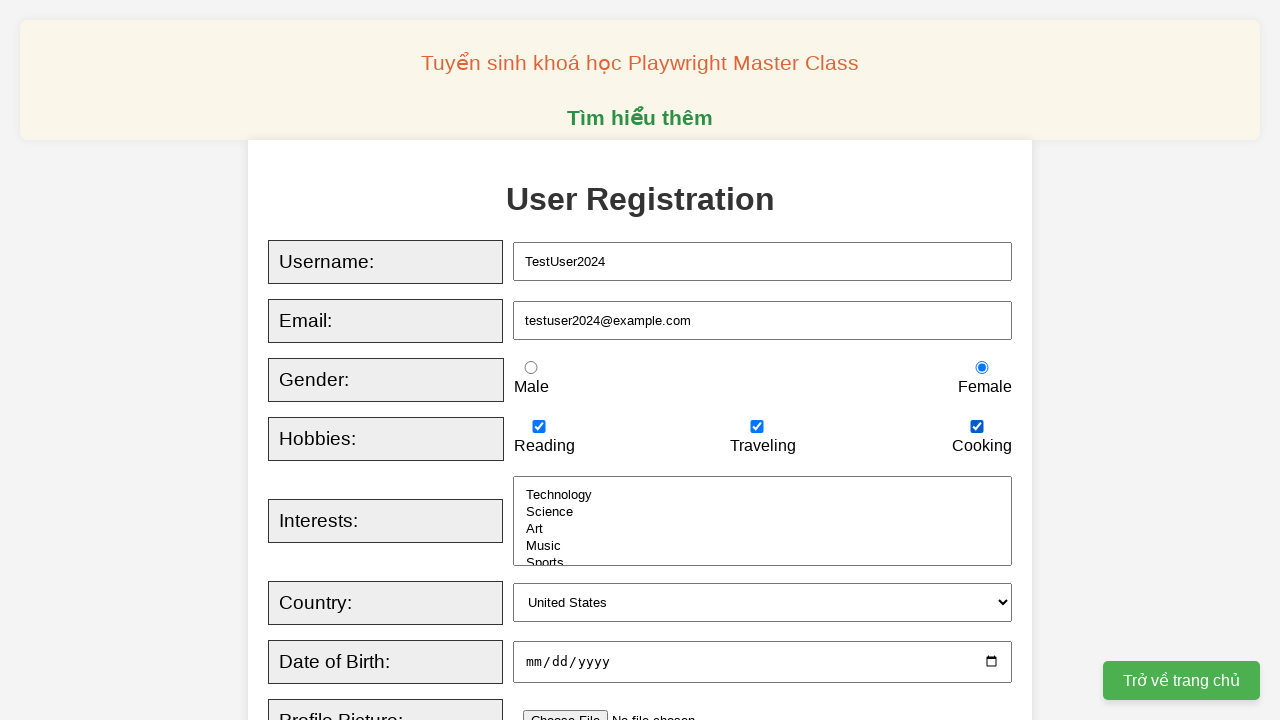

Selected 'music' from interests dropdown on //select[@id="interests"]
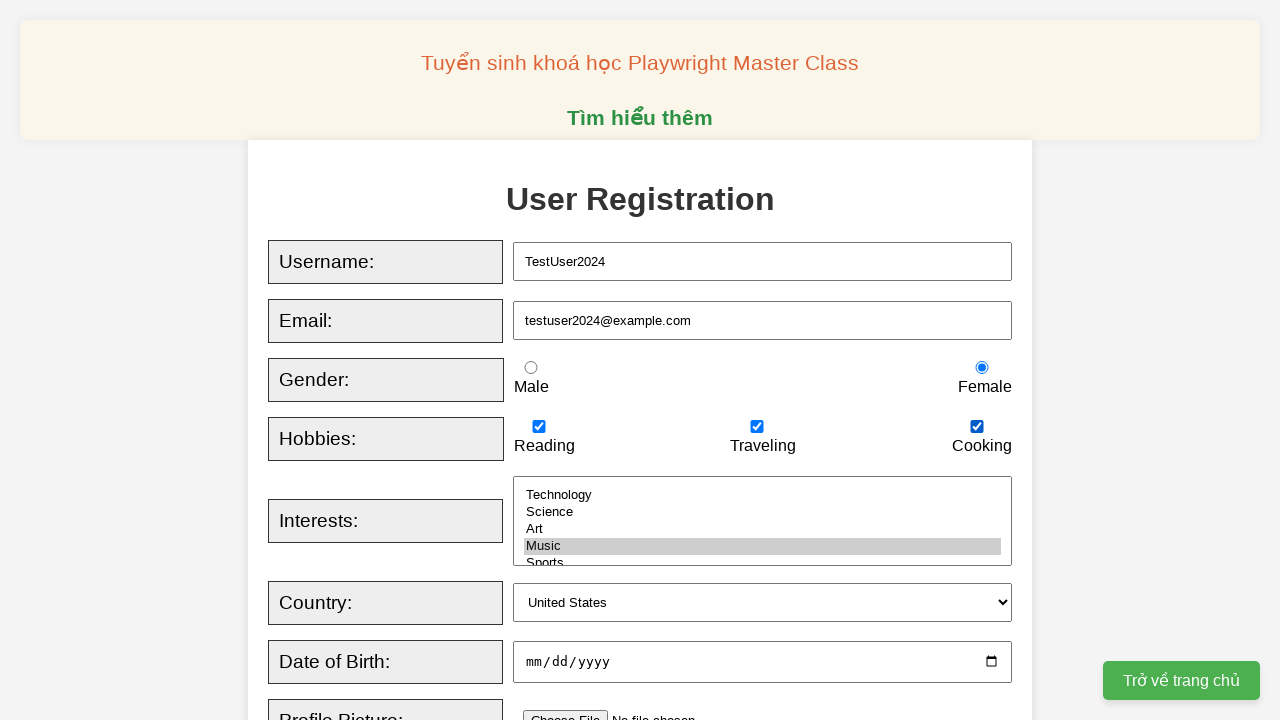

Selected 'usa' from country dropdown on //select[@id="country"]
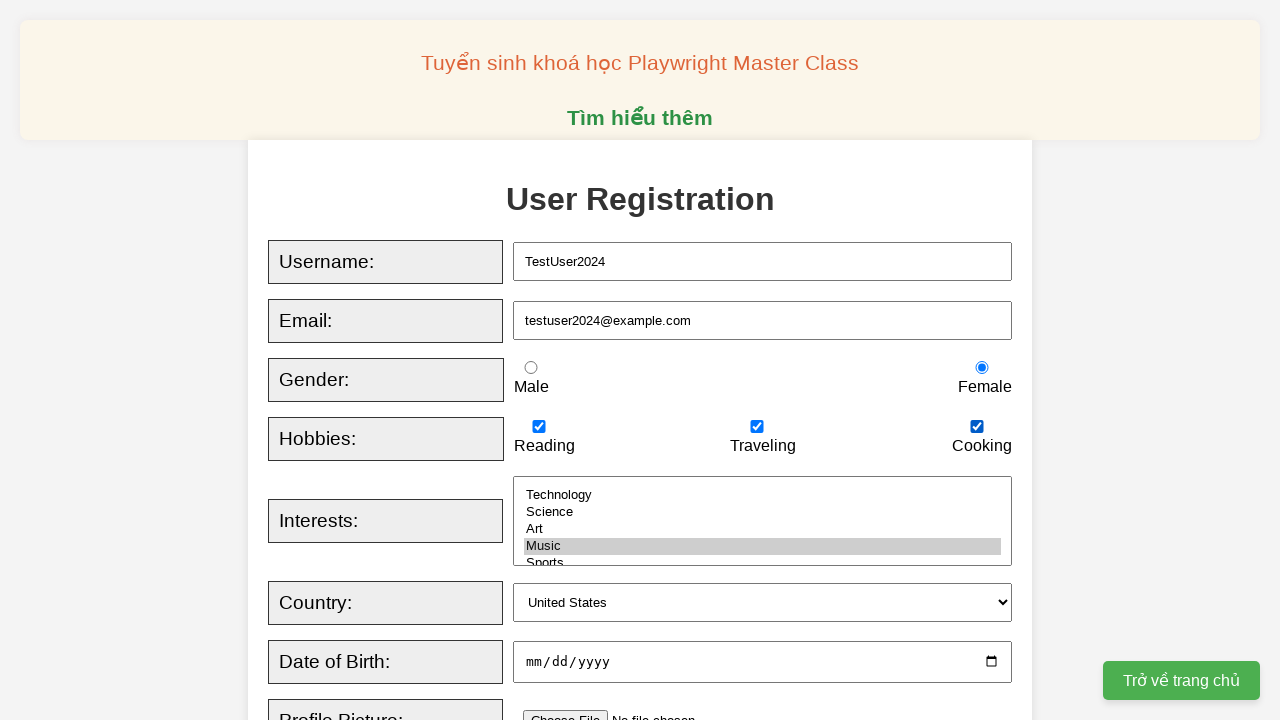

Filled date of birth with '1995-09-19' on xpath=//input[@id="dob"]
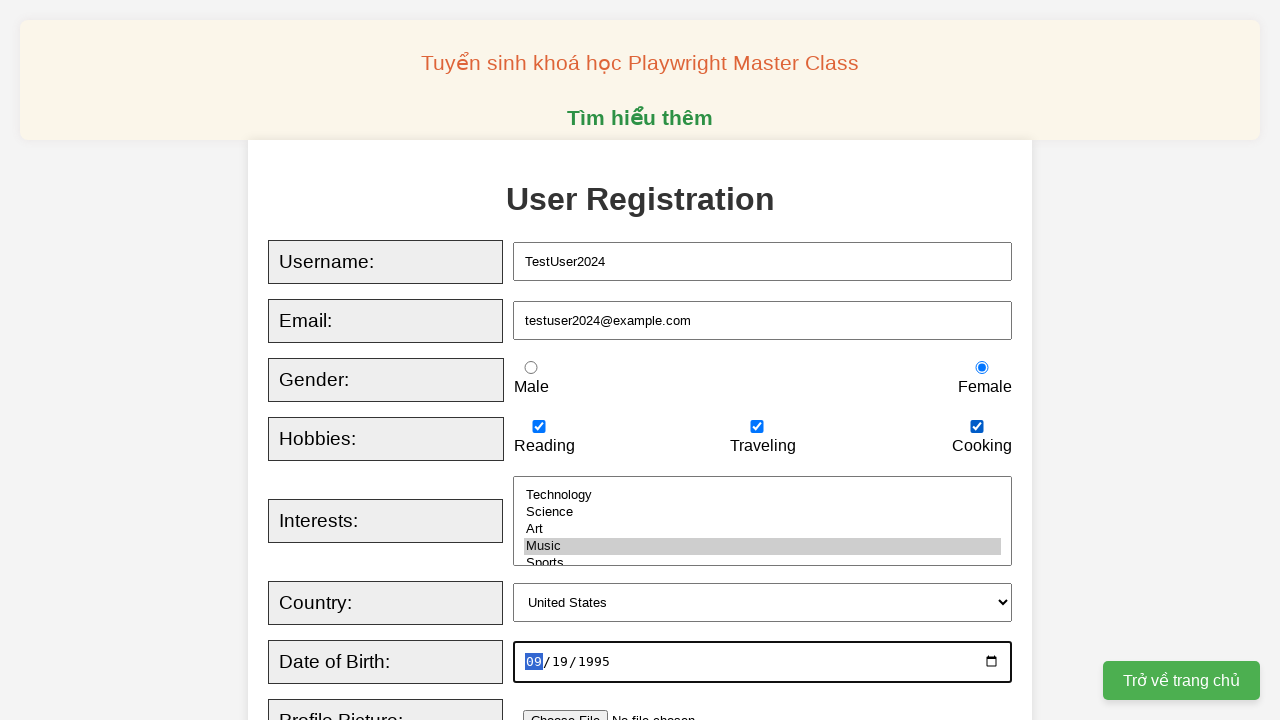

Filled biography textarea with test bio text on xpath=//textarea[@id="bio"]
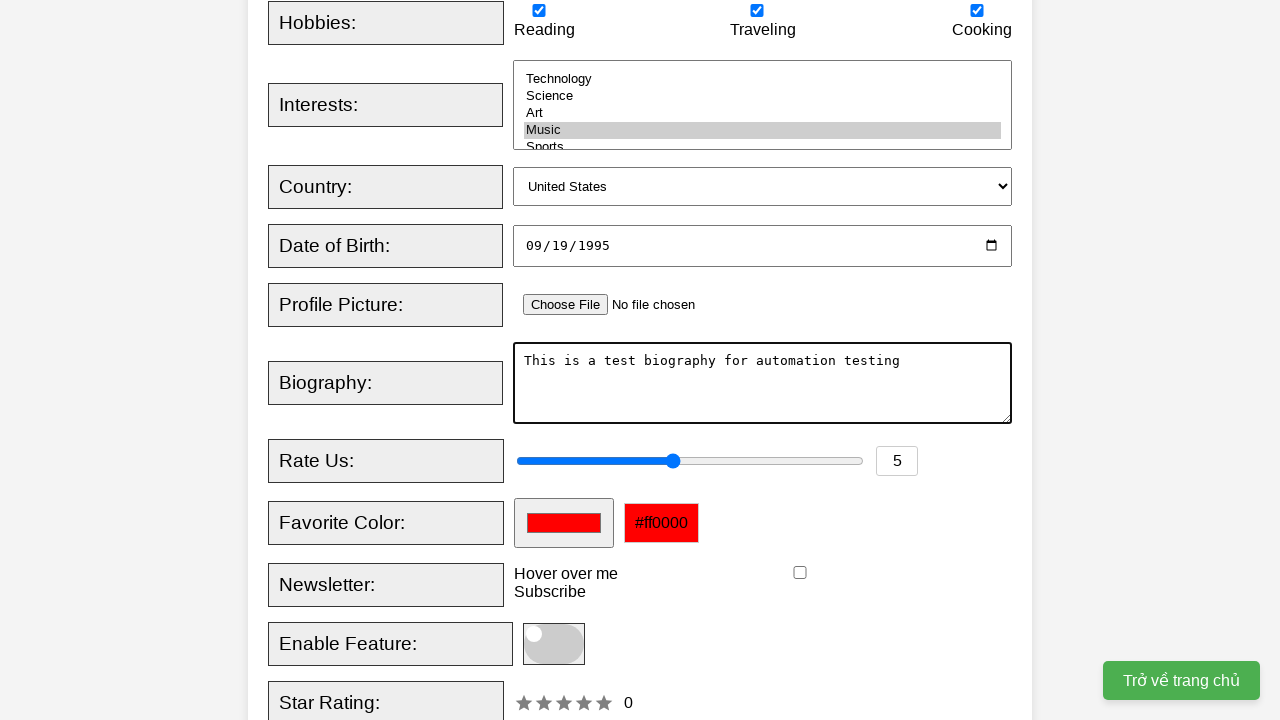

Set rating slider to value 10 on xpath=//input[@id="rating"]
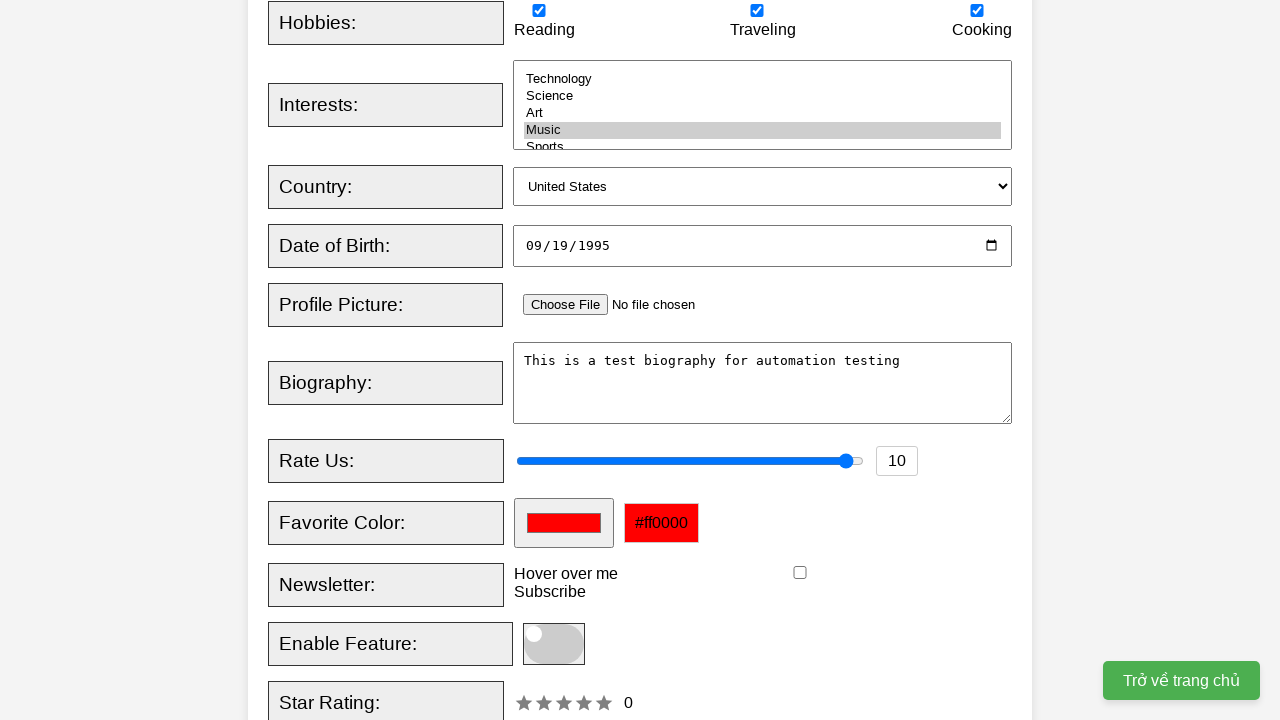

Hovered over tooltip element at (566, 574) on xpath=//div[@class="tooltip"]
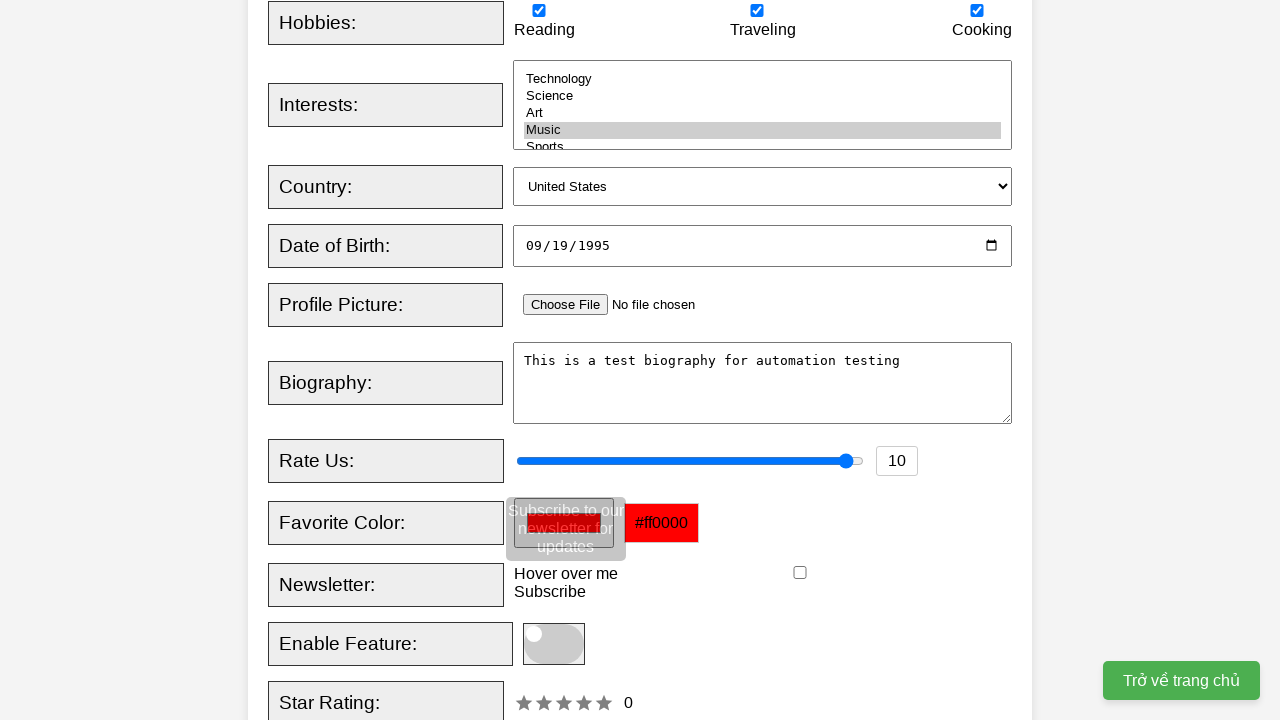

Checked newsletter subscription checkbox at (800, 573) on xpath=//input[@id="newsletter"]
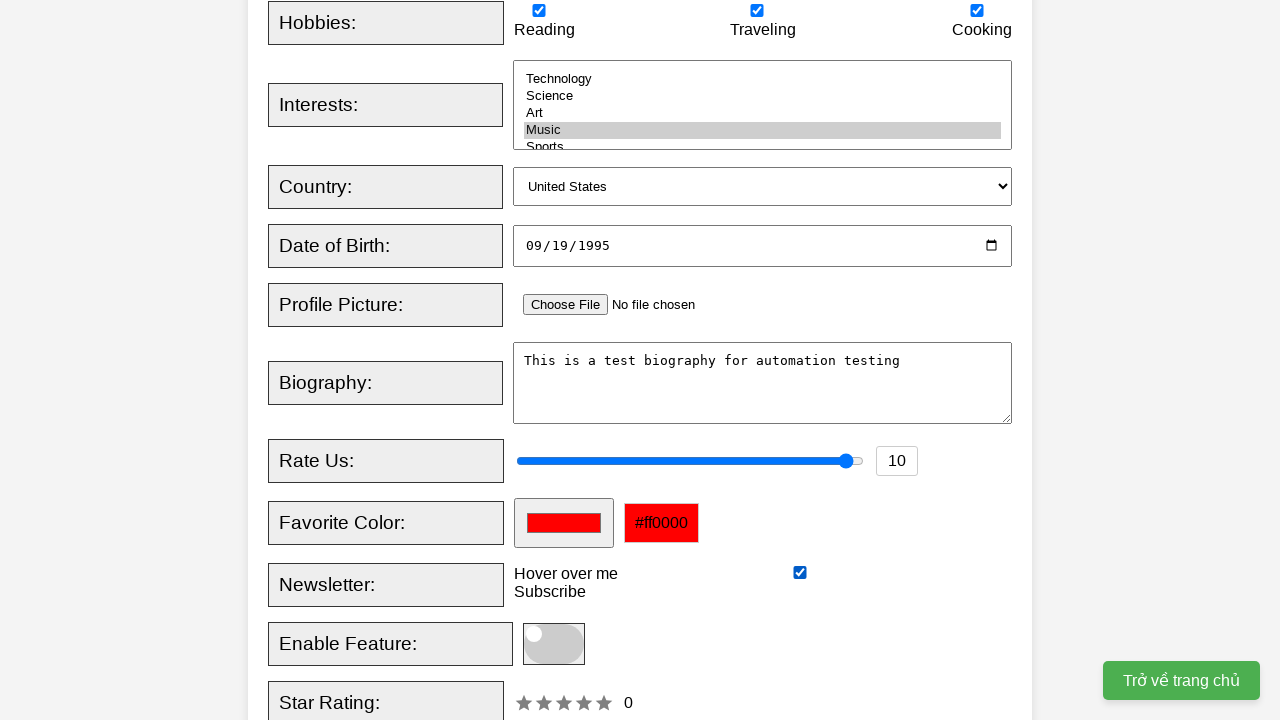

Clicked feature toggle to enable feature at (554, 644) on xpath=//span[@class="slider round"]
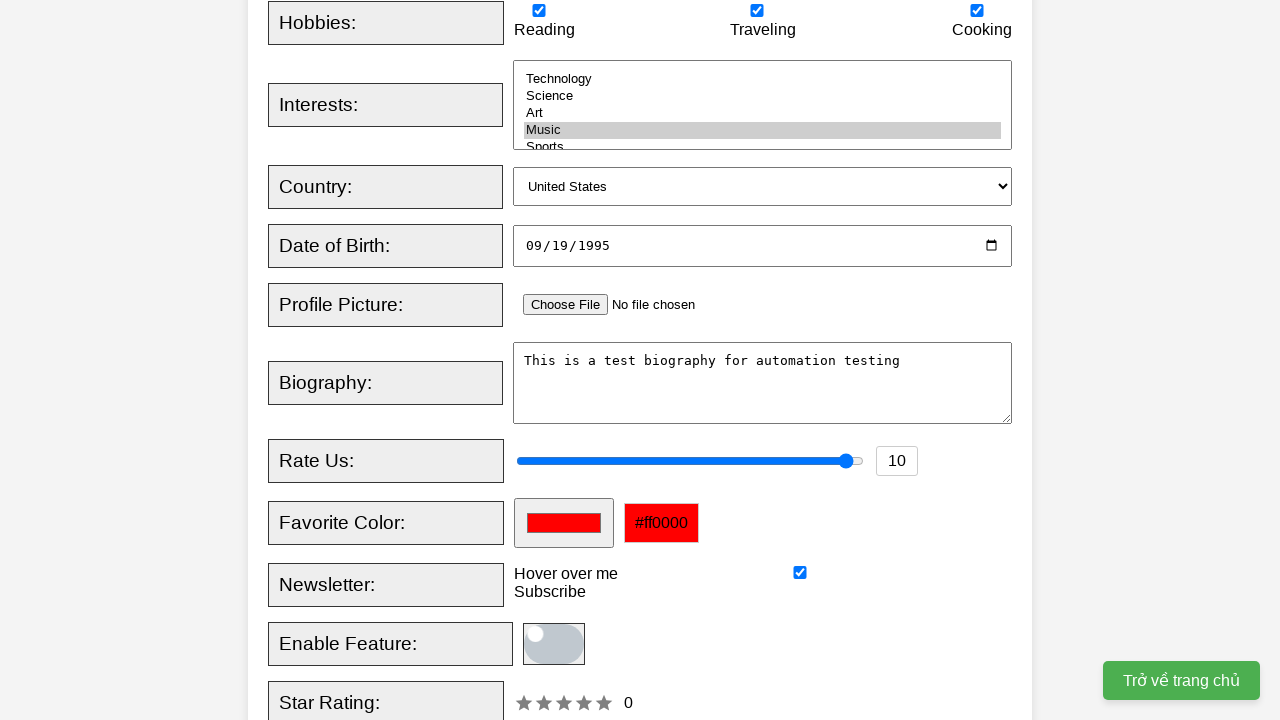

Clicked Register button to submit form at (528, 360) on xpath=//button[@type="submit"]
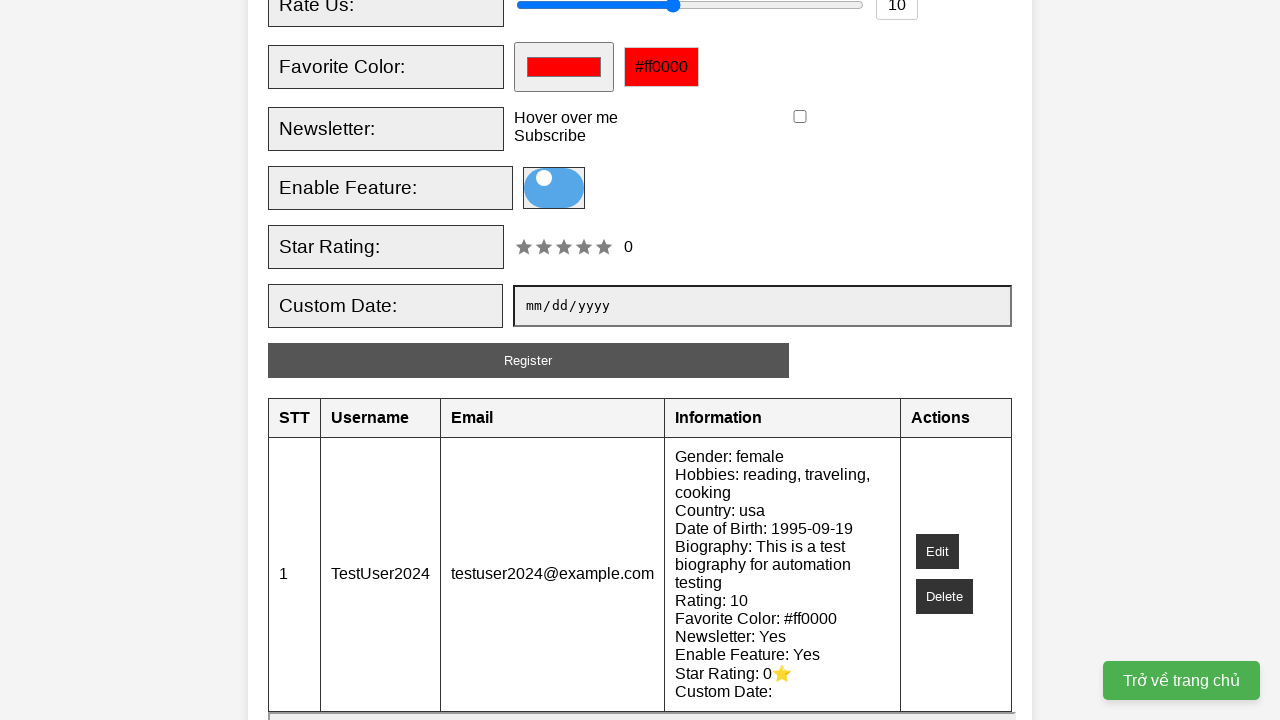

Results table appeared after form submission
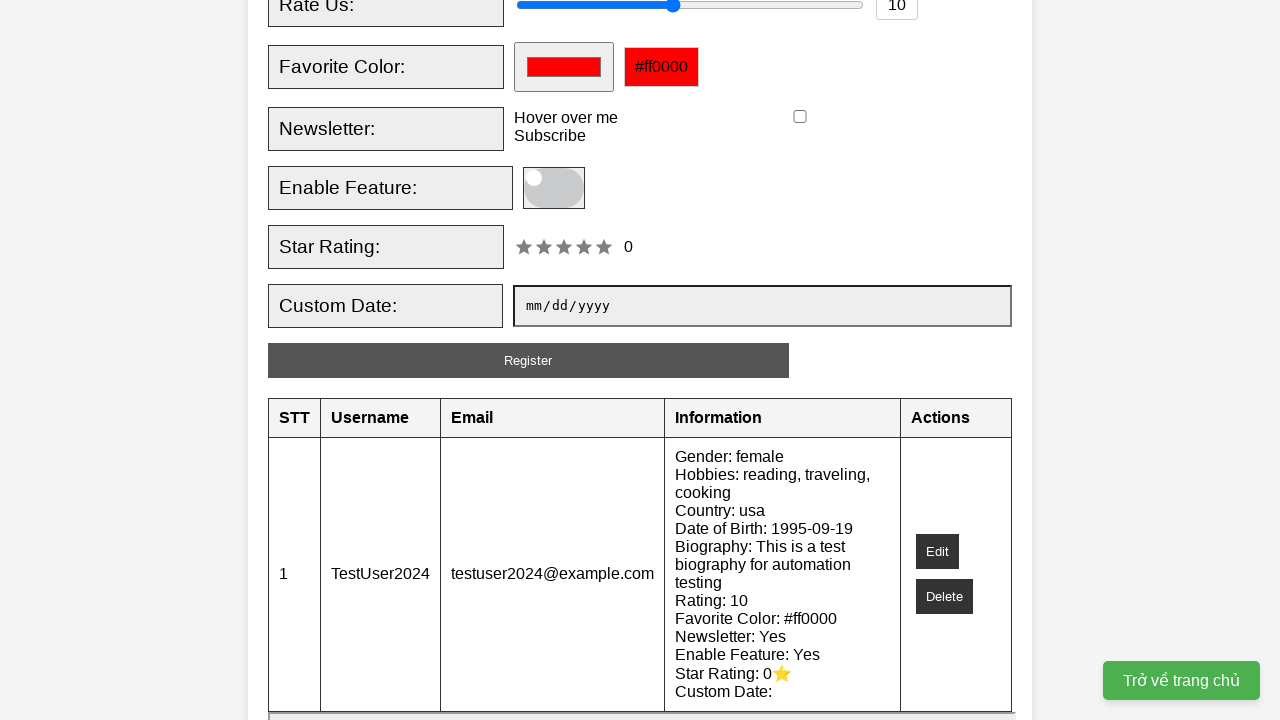

Verified username 'TestUser2024' is displayed in results table
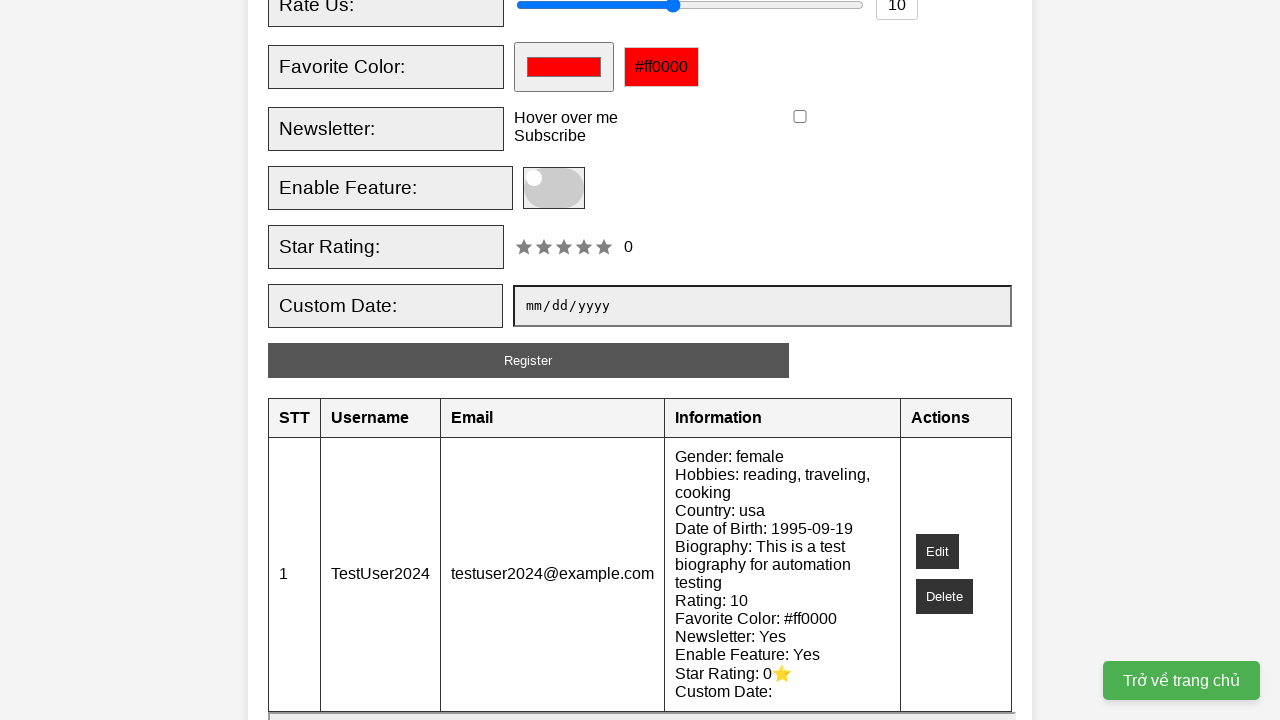

Verified email 'testuser2024@example.com' is displayed in results table
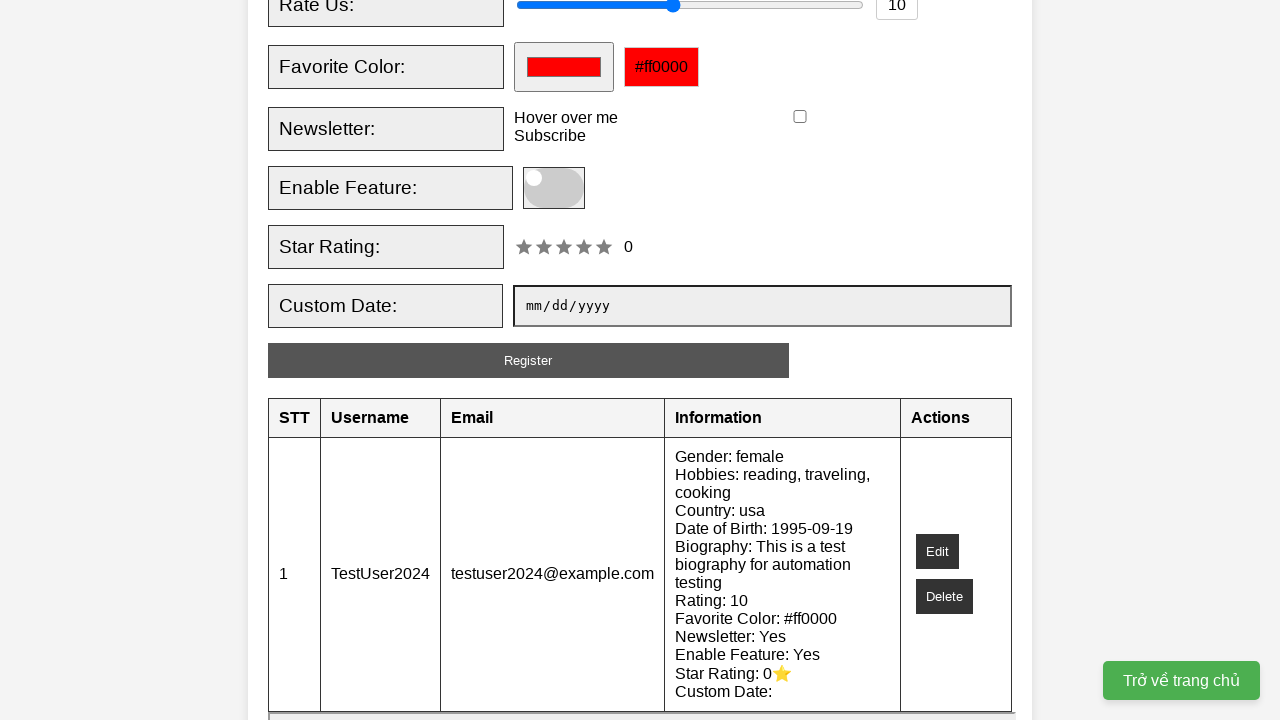

Verified gender 'female' is displayed in results
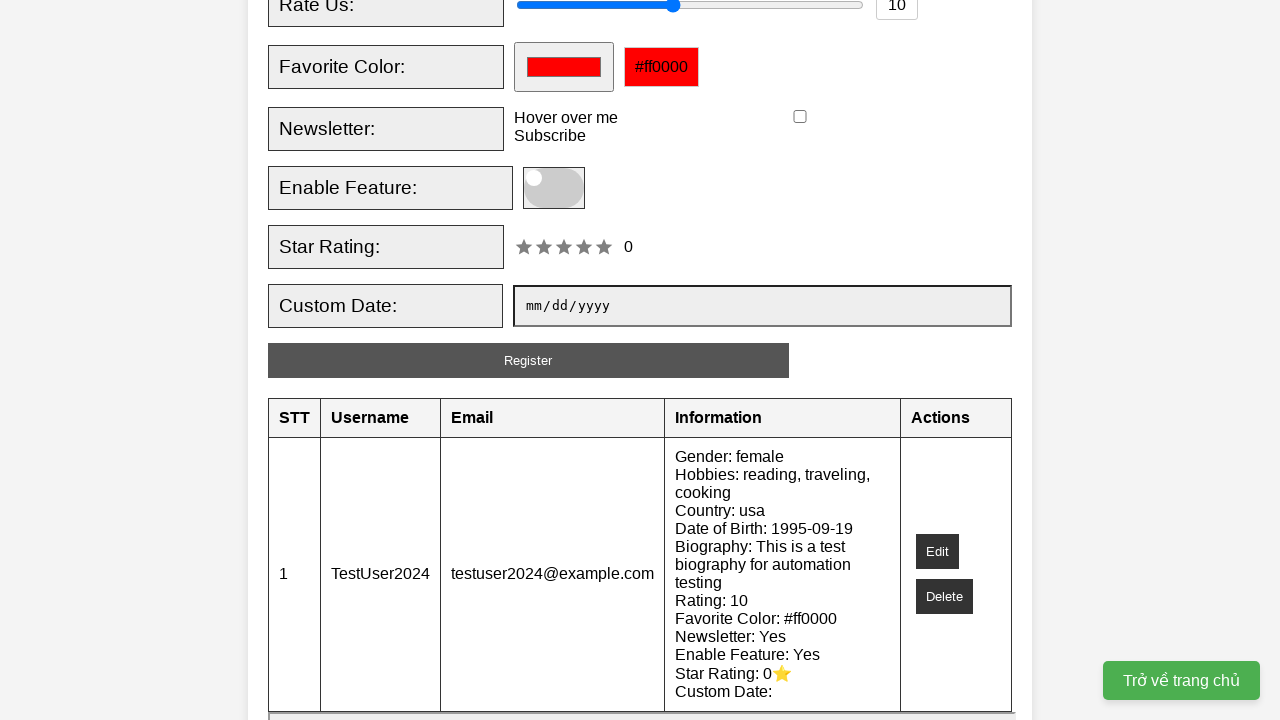

Verified hobbies 'reading, traveling, cooking' are displayed in results
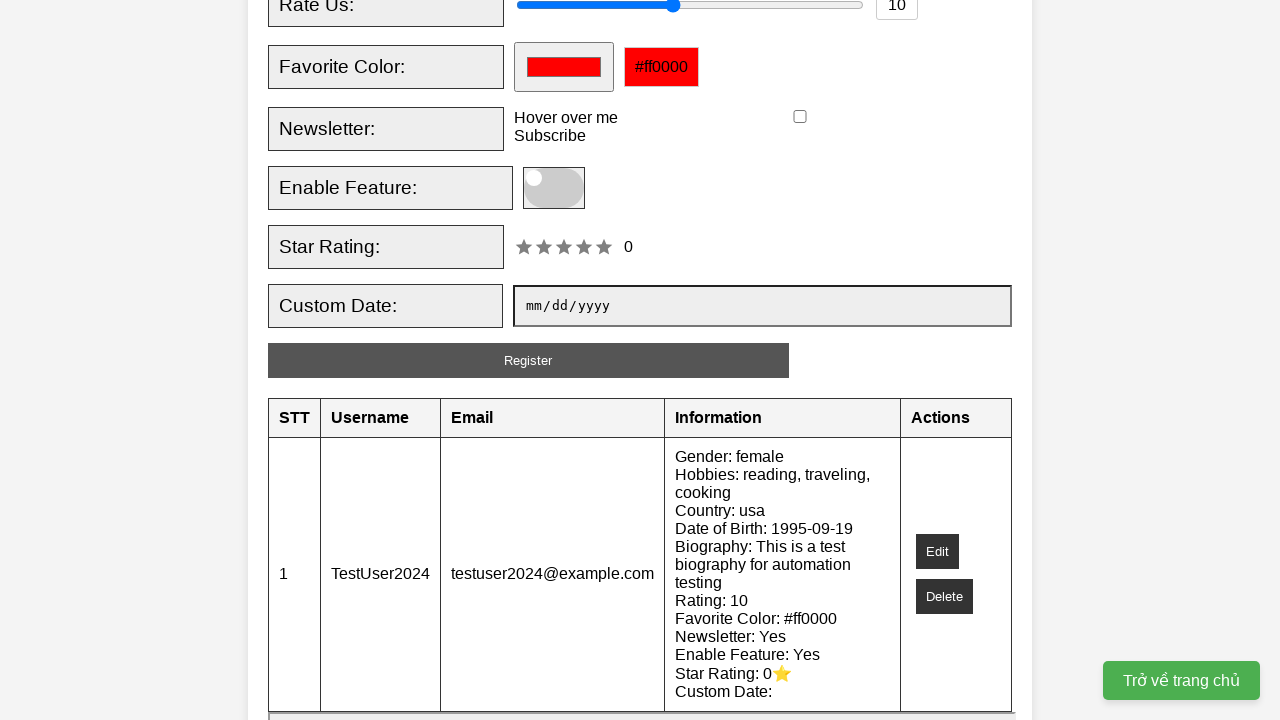

Verified country 'usa' is displayed in results
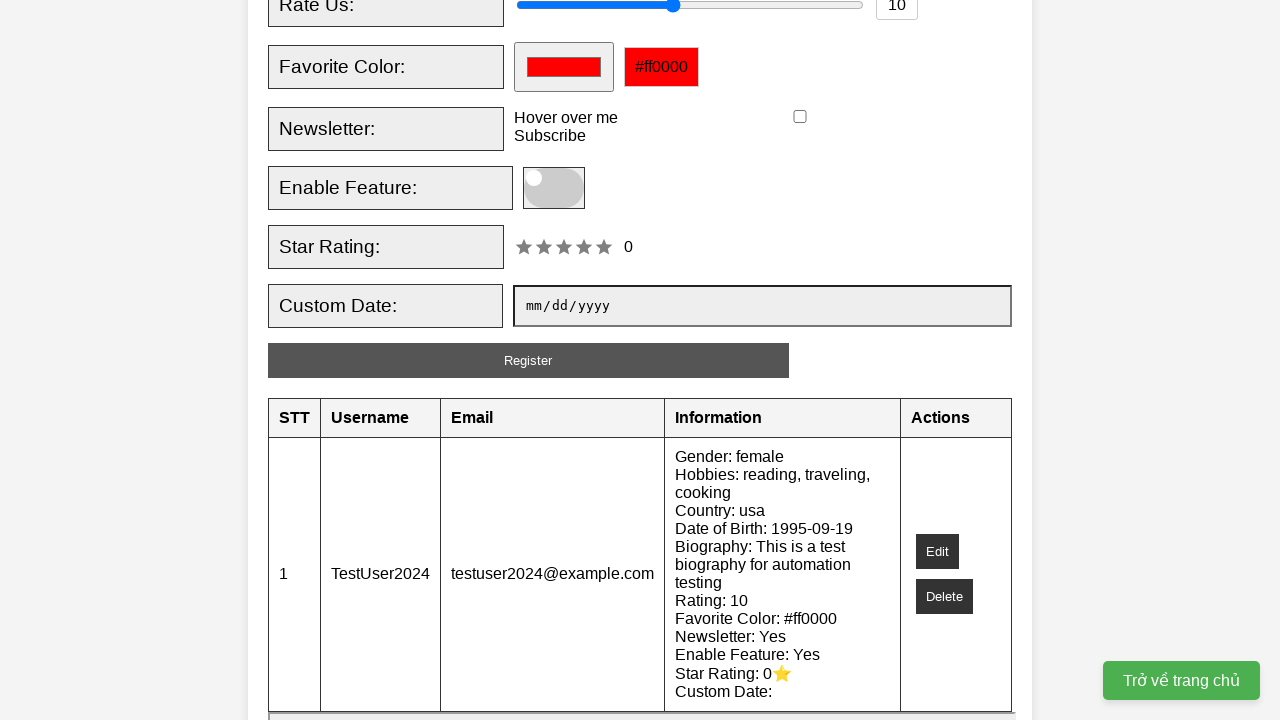

Verified date of birth '1995-09-19' is displayed in results
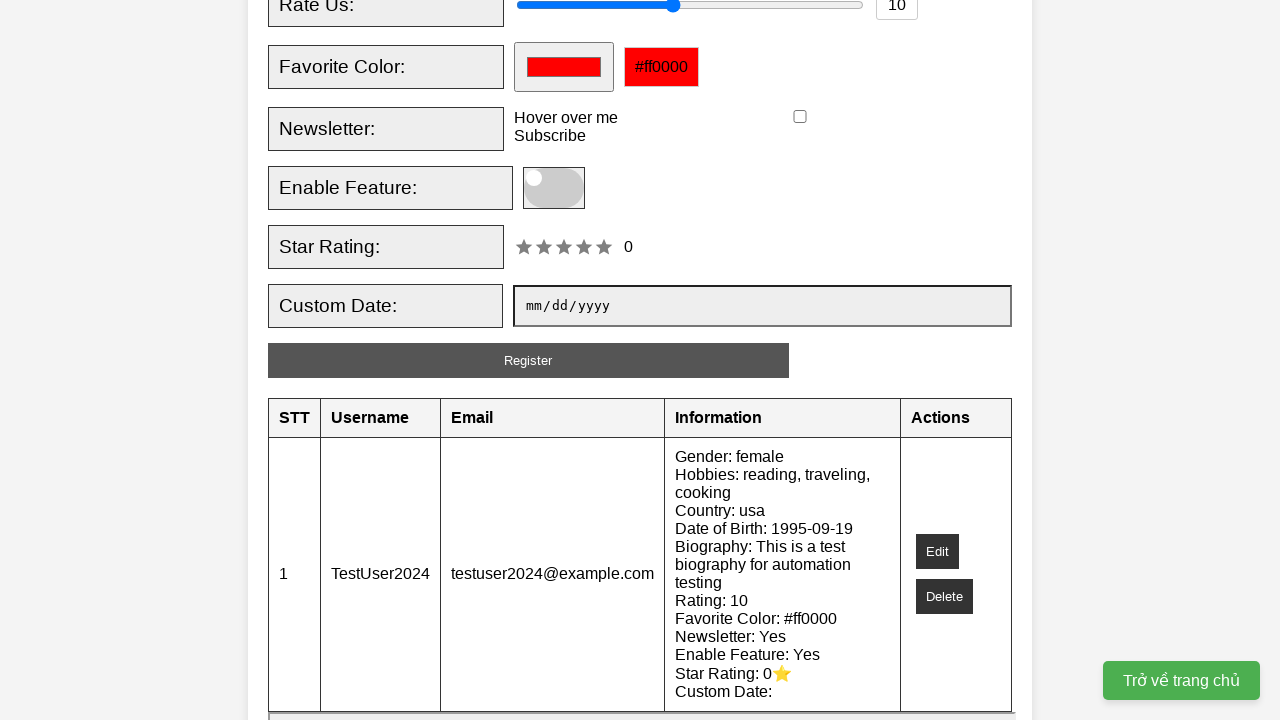

Verified biography text is displayed in results
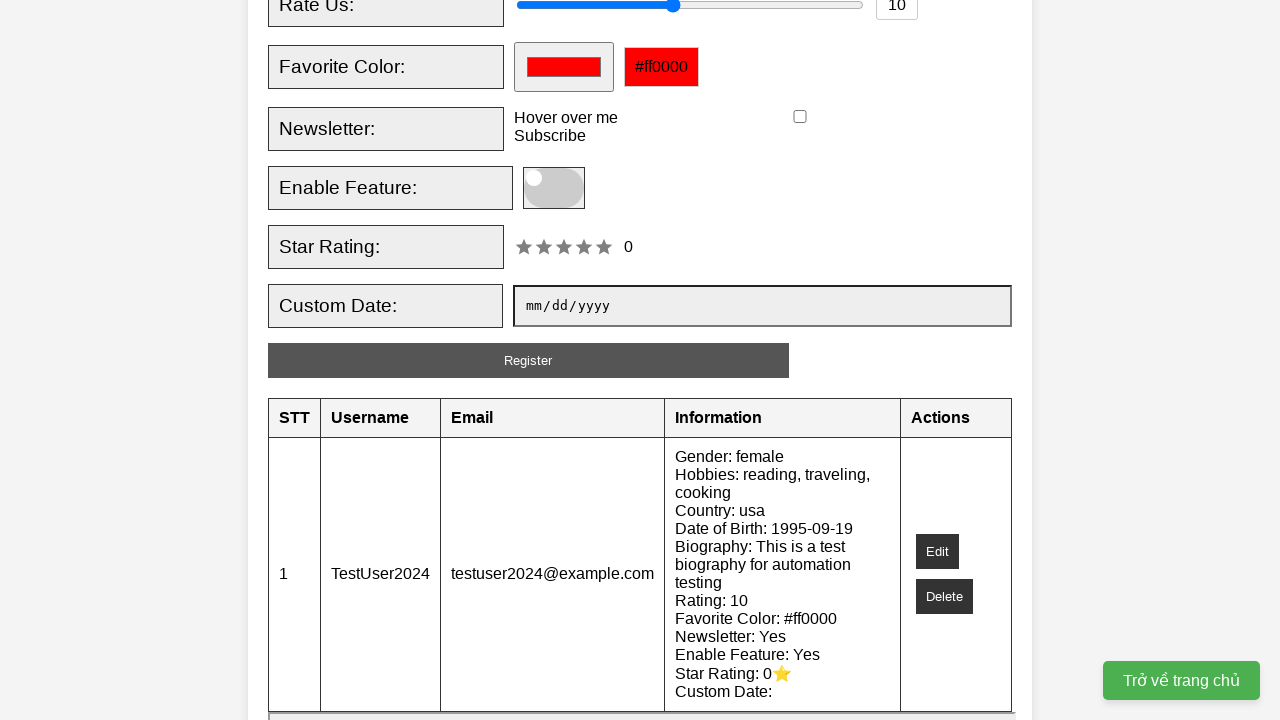

Verified rating value '10' is displayed in results
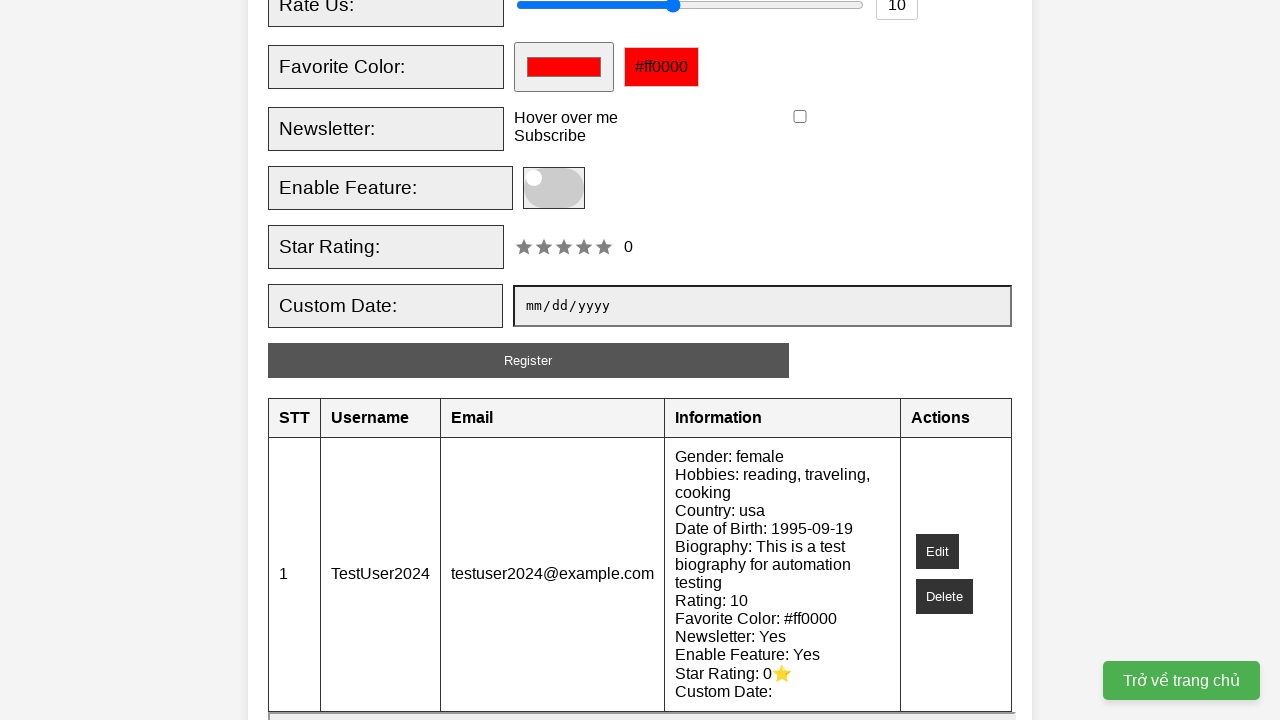

Verified newsletter subscription status 'Yes' is displayed in results
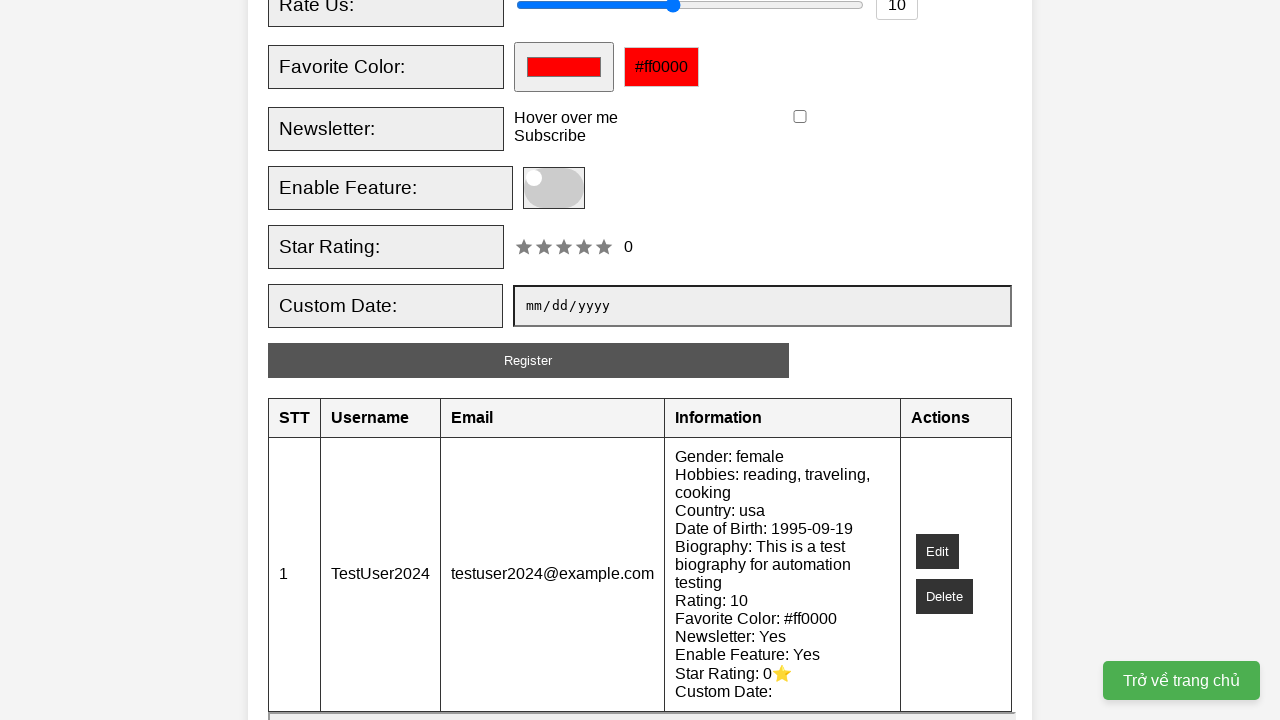

Verified feature toggle status 'Yes' is displayed in results
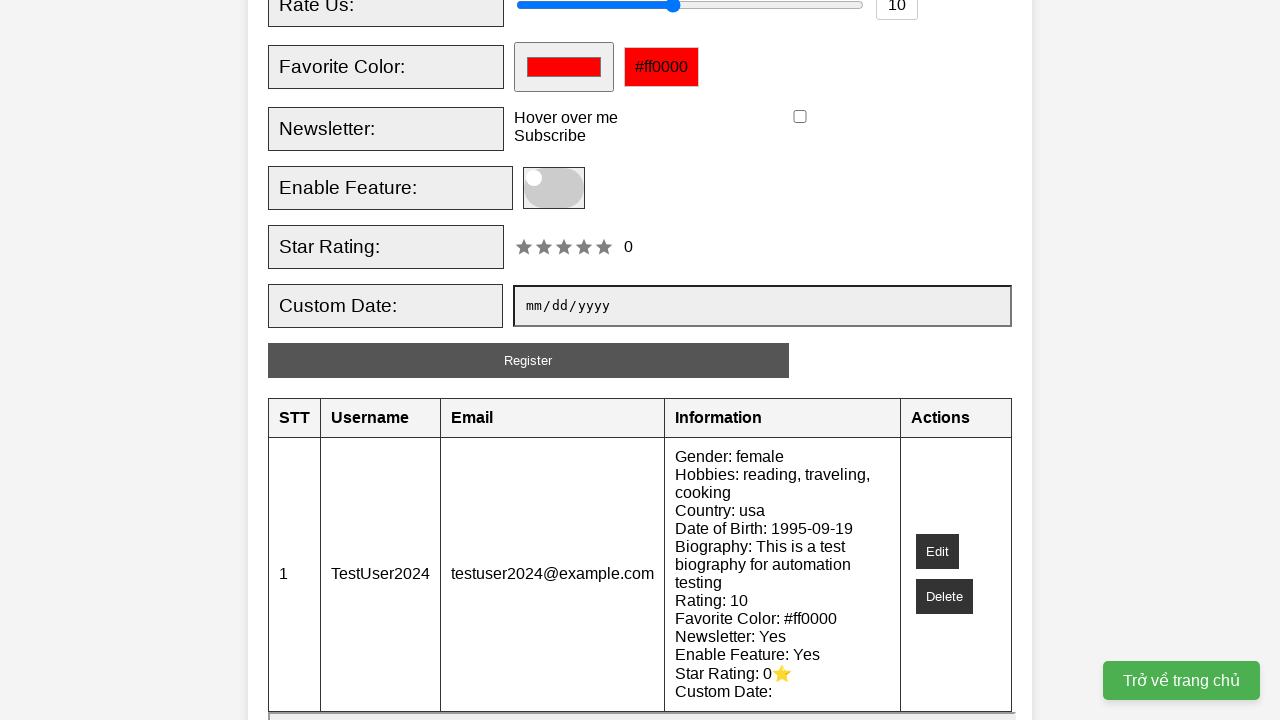

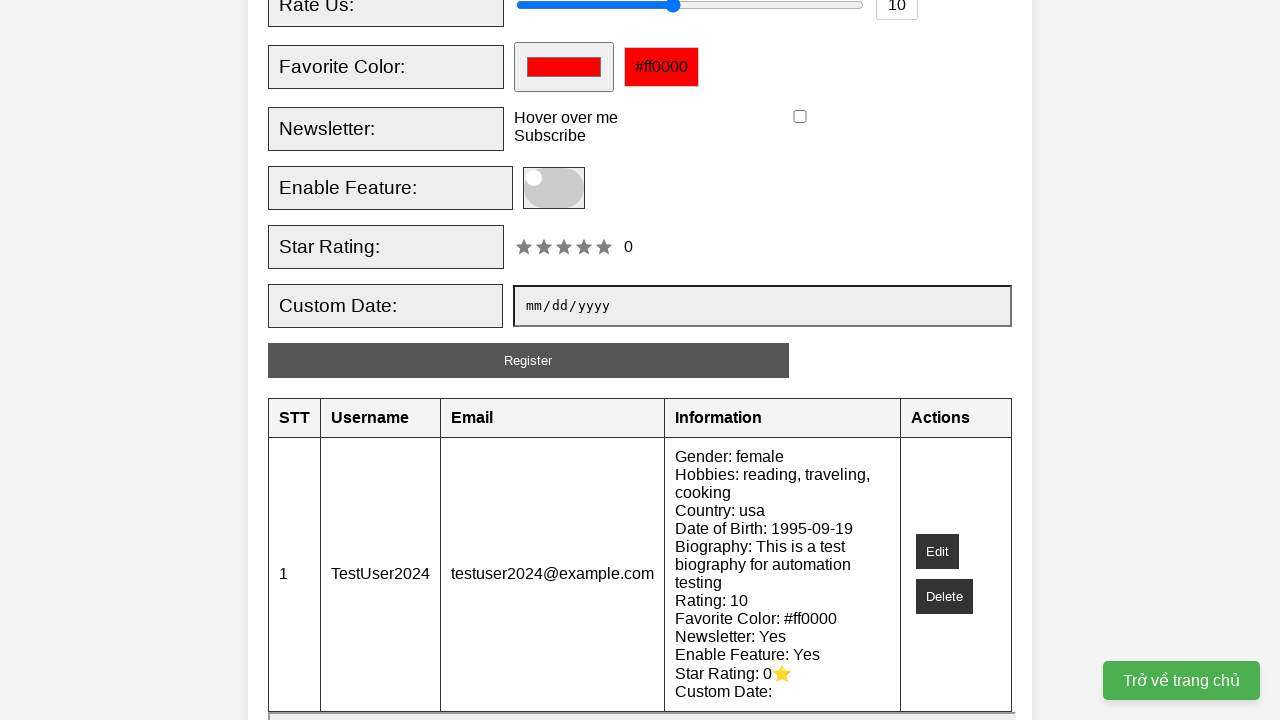